Tests drag and drop functionality within an iframe by dragging an element and dropping it onto a target area

Starting URL: https://jqueryui.com/droppable/

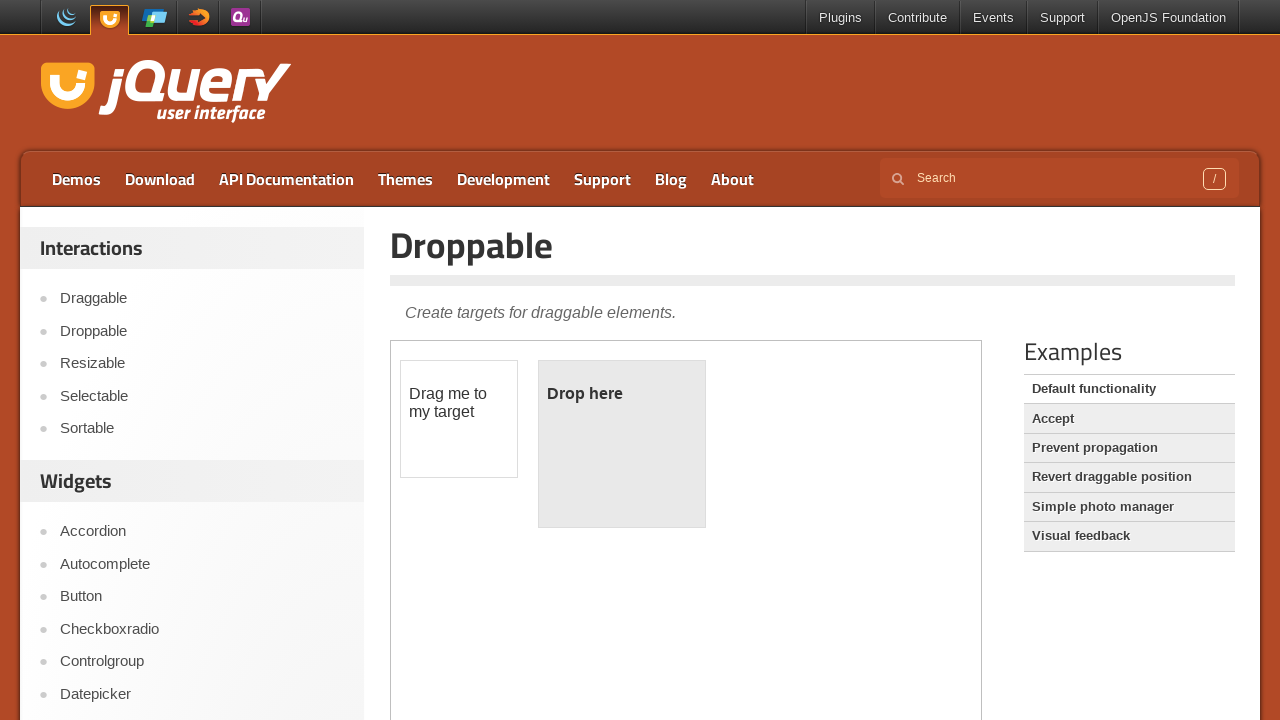

Located iframe with class demo-frame
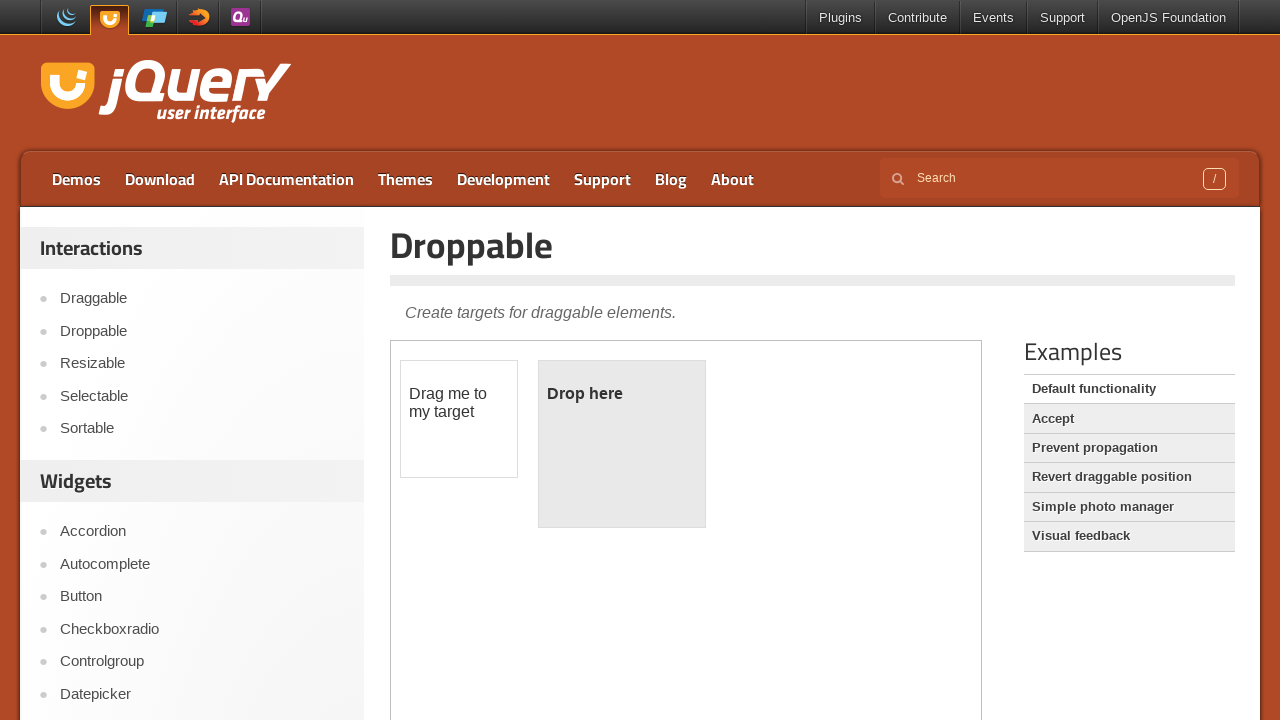

Located draggable element with id 'draggable' within iframe
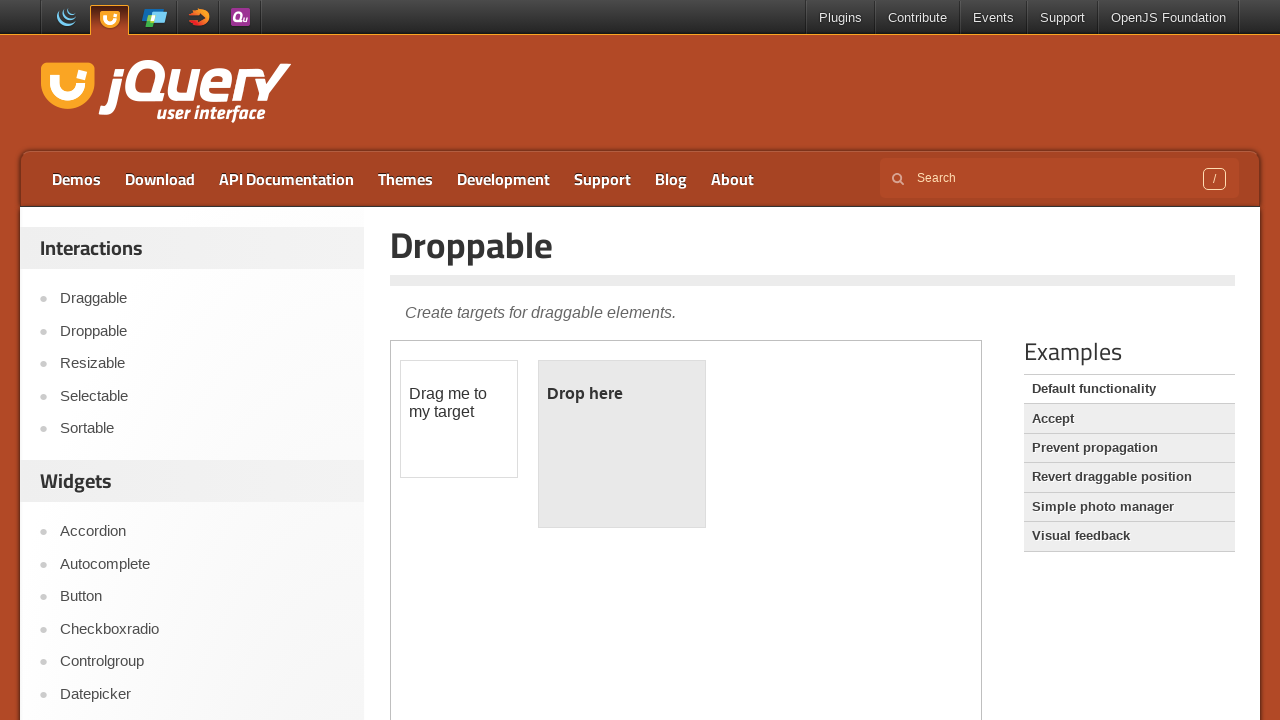

Located droppable target element with id 'droppable' within iframe
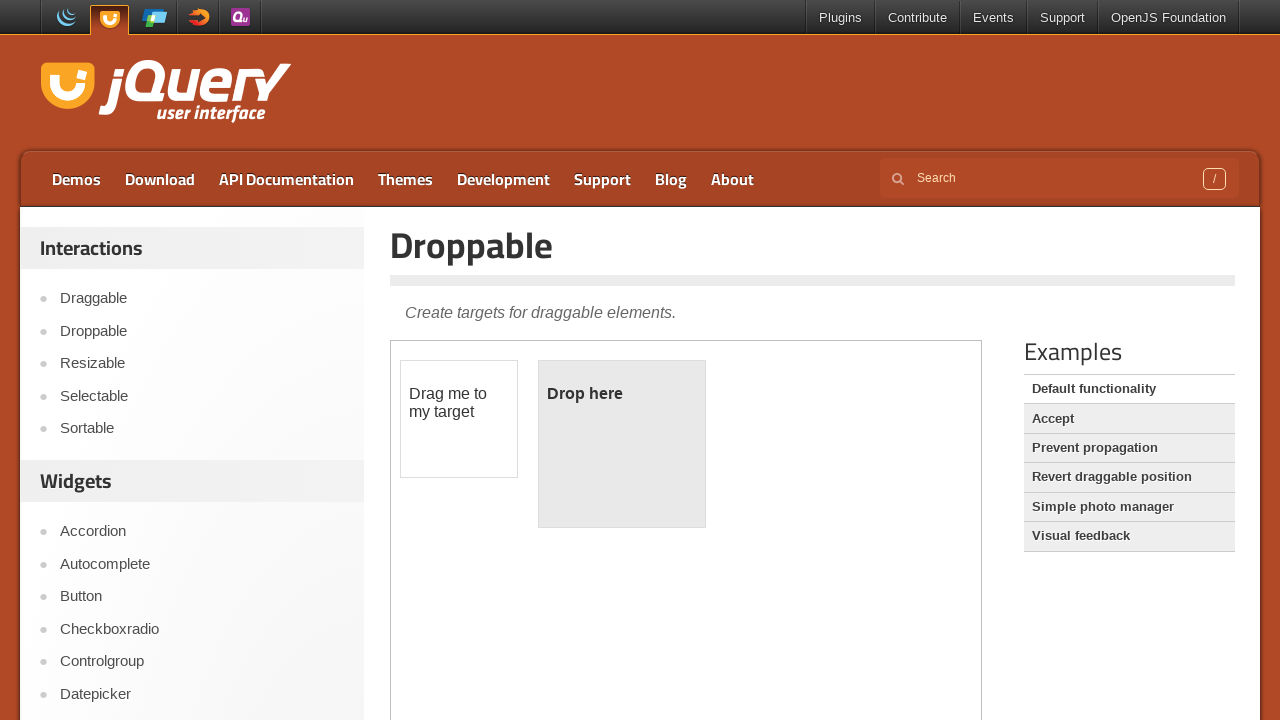

Dragged draggable element onto droppable target area at (622, 444)
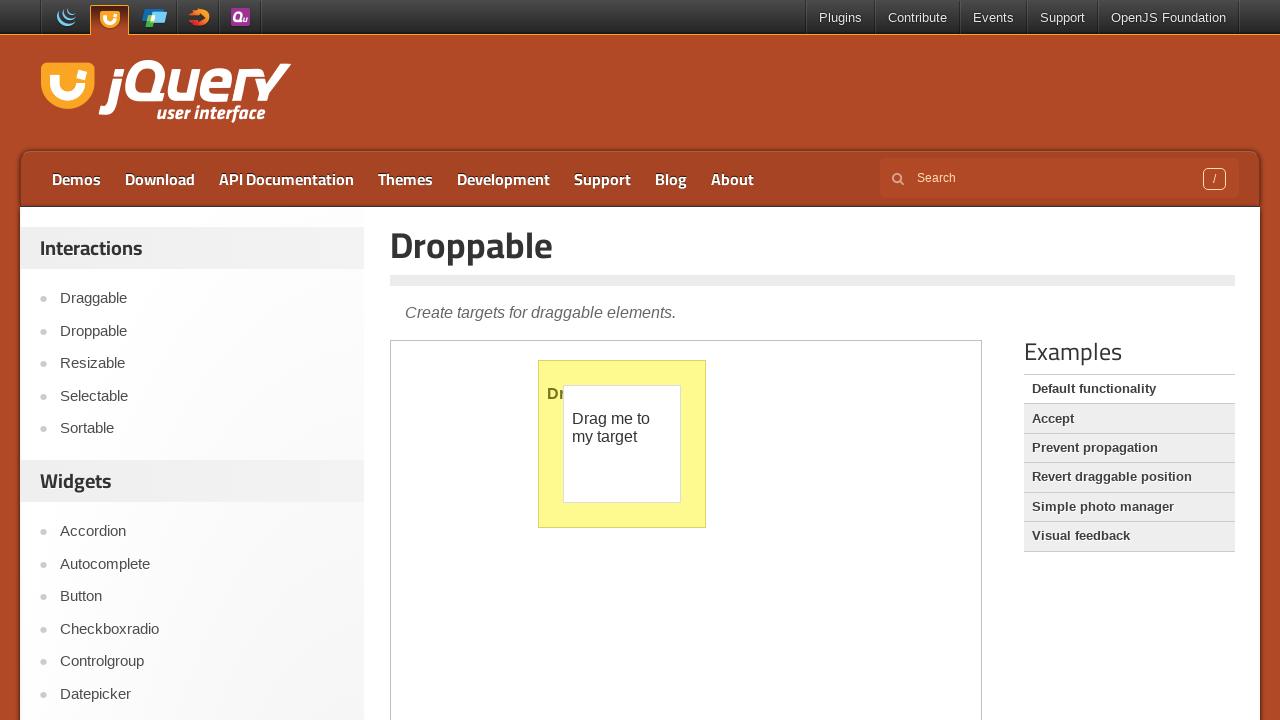

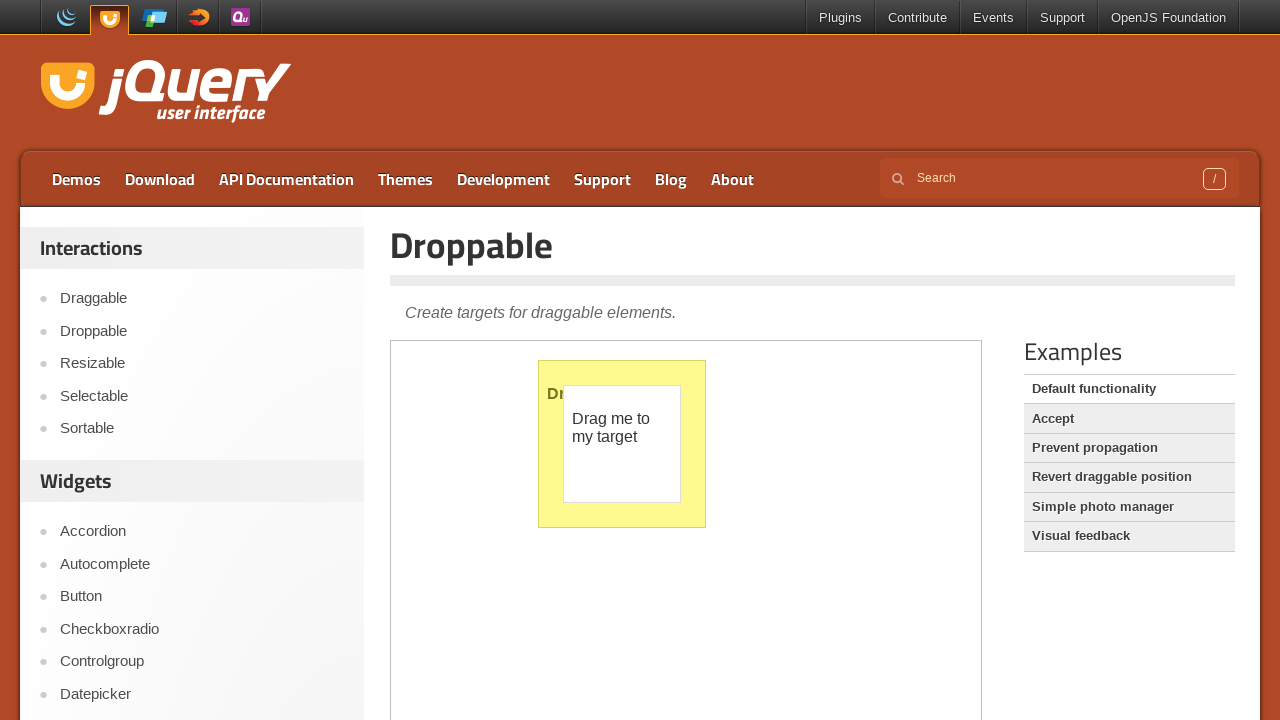